Tests JavaScript confirmation alert handling by clicking a button that triggers a confirmation dialog and then accepting the alert.

Starting URL: http://www.tizag.com/javascriptT/javascriptalert.php

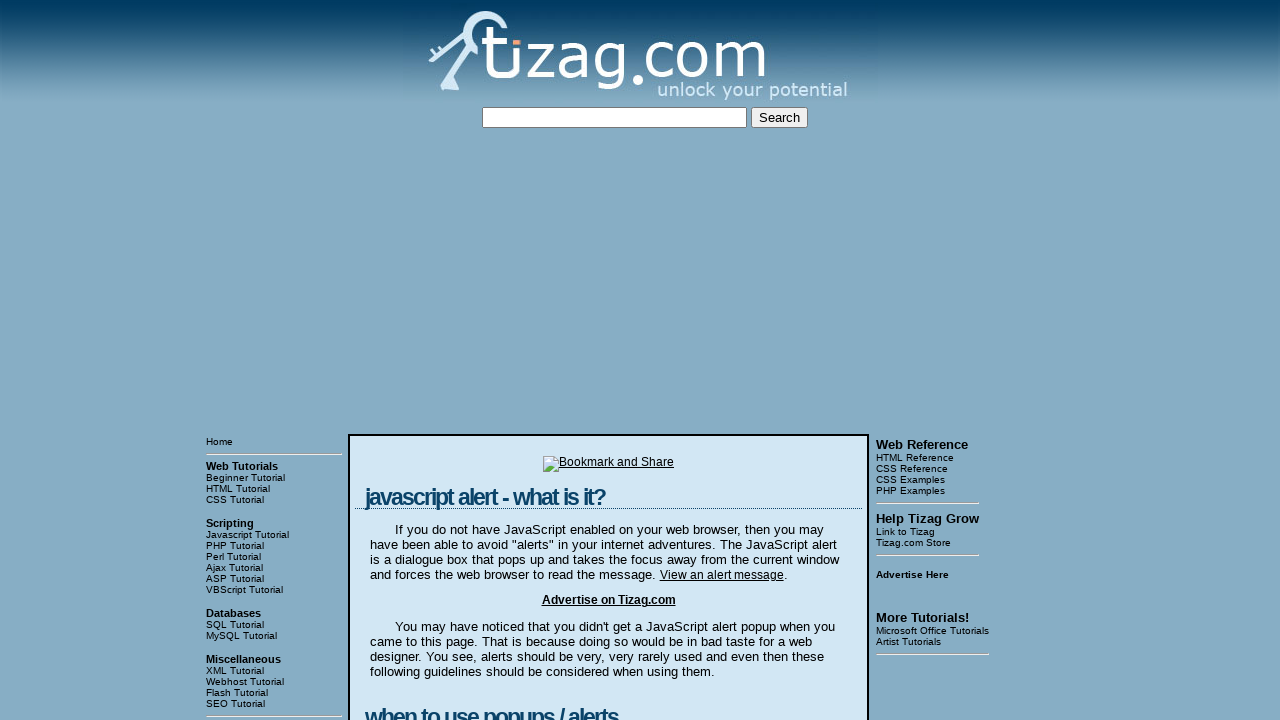

Set up dialog handler to accept confirmation alerts
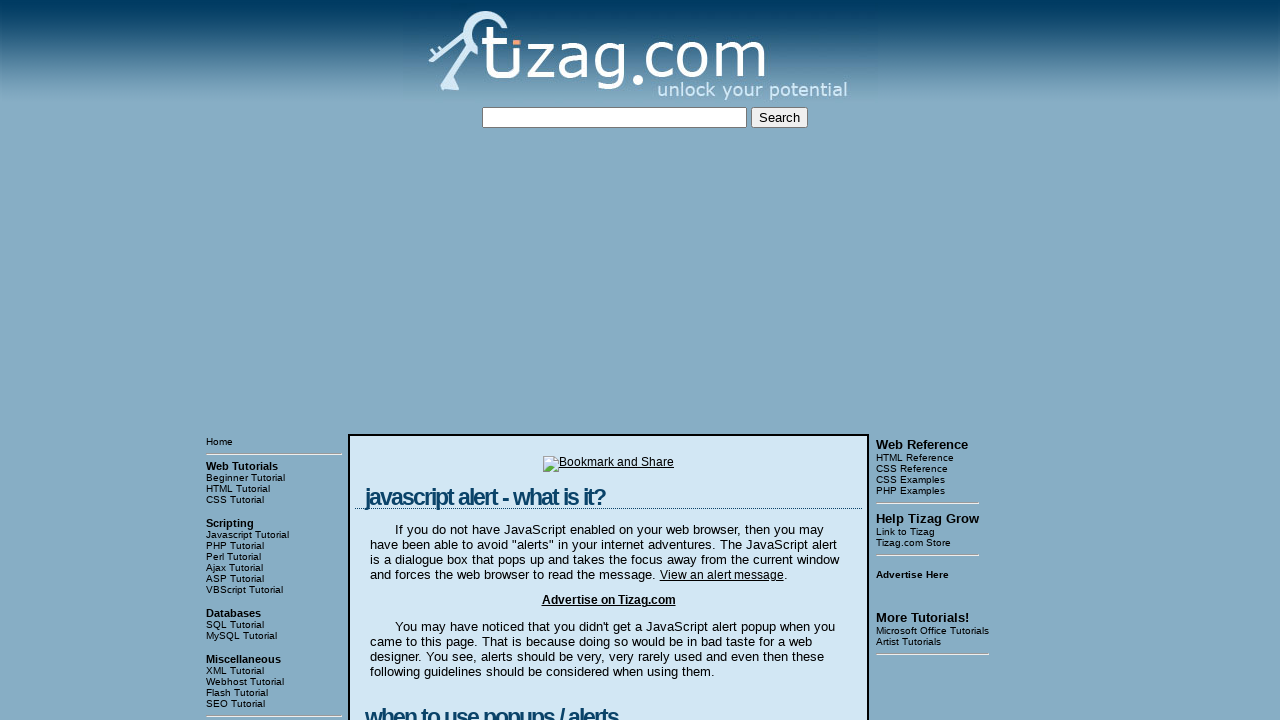

Clicked the Confirmation Alert button to trigger dialog at (428, 361) on input[value='Confirmation Alert']
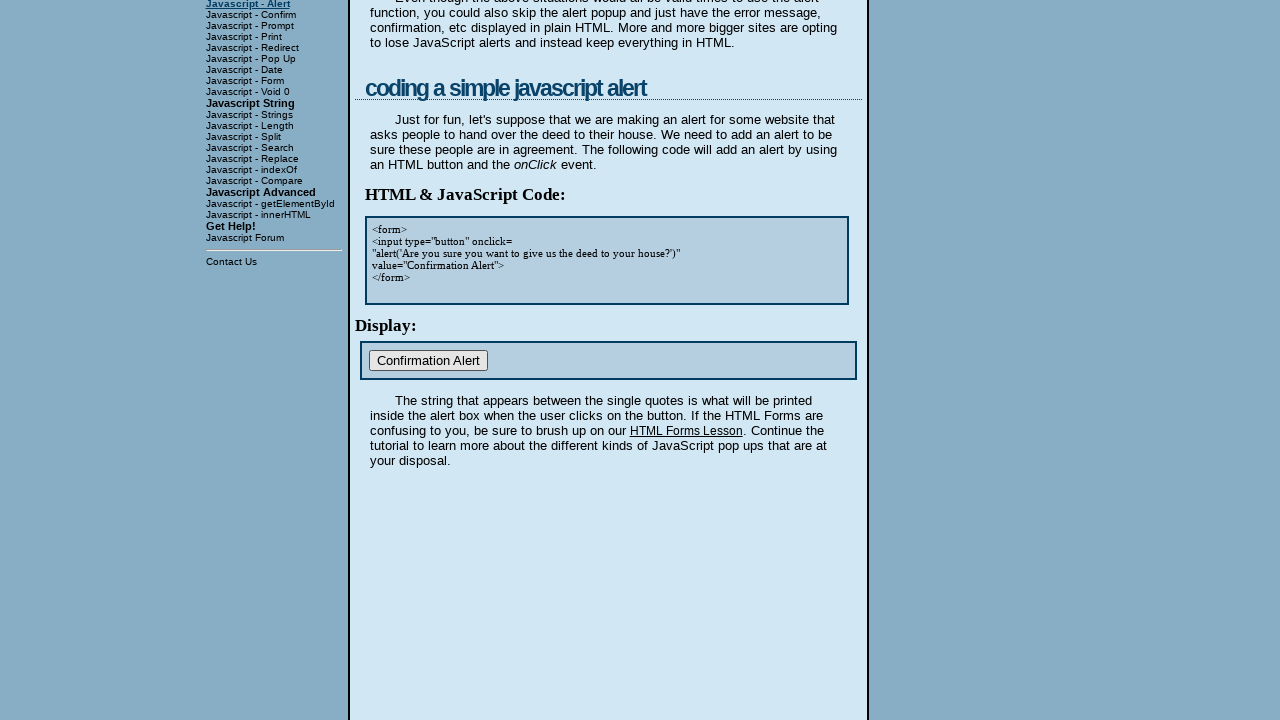

Waited for dialog to be handled
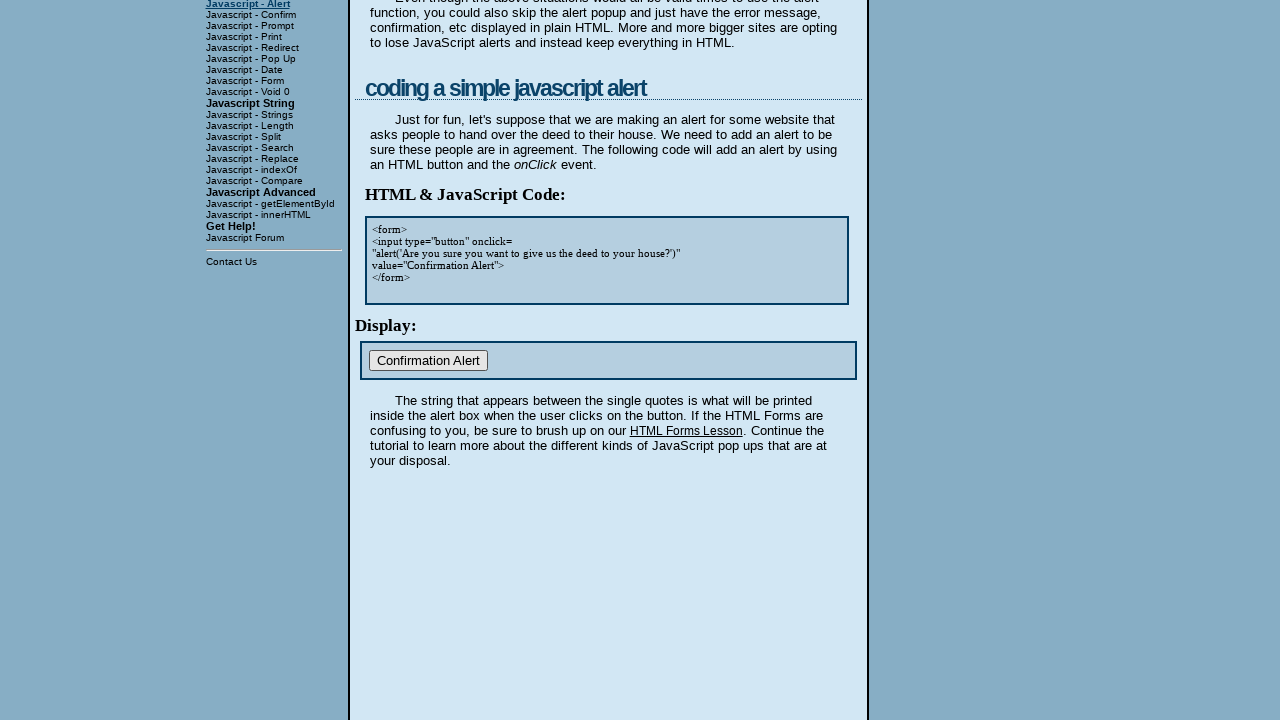

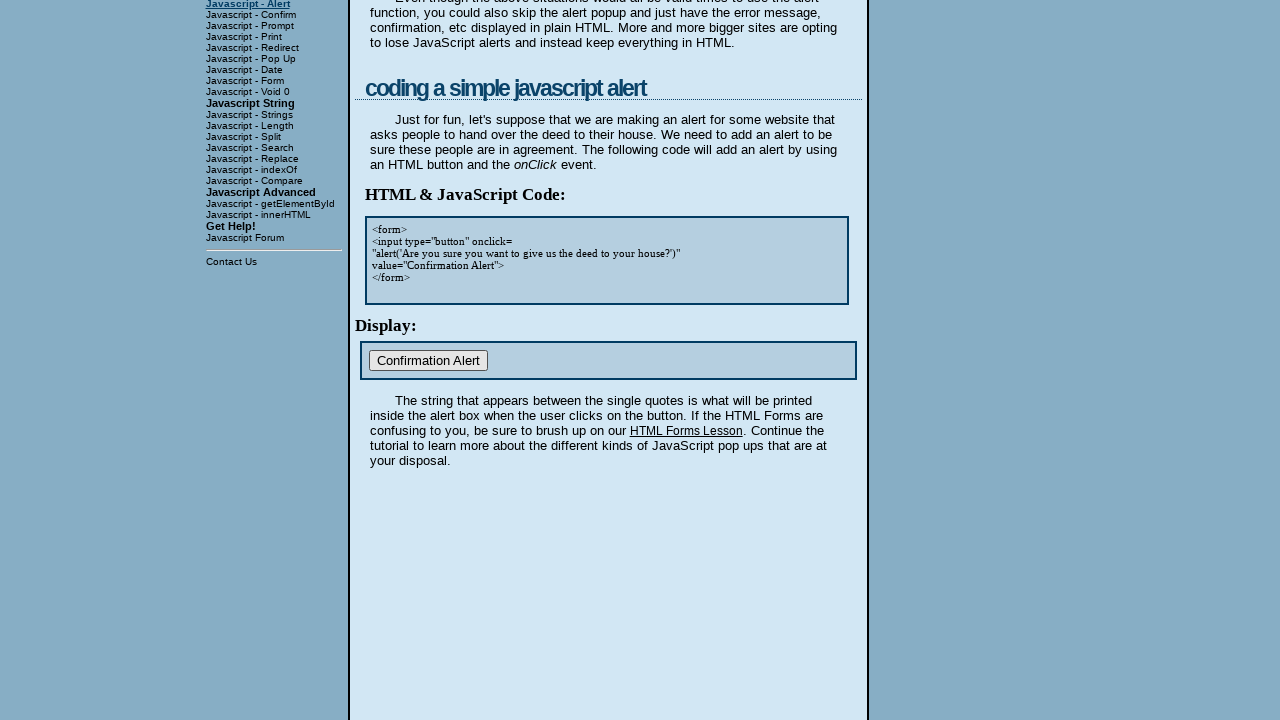